Tests file download functionality by entering text in a text area and clicking the download button

Starting URL: https://demoapps.qspiders.com/ui/download?sublist=0

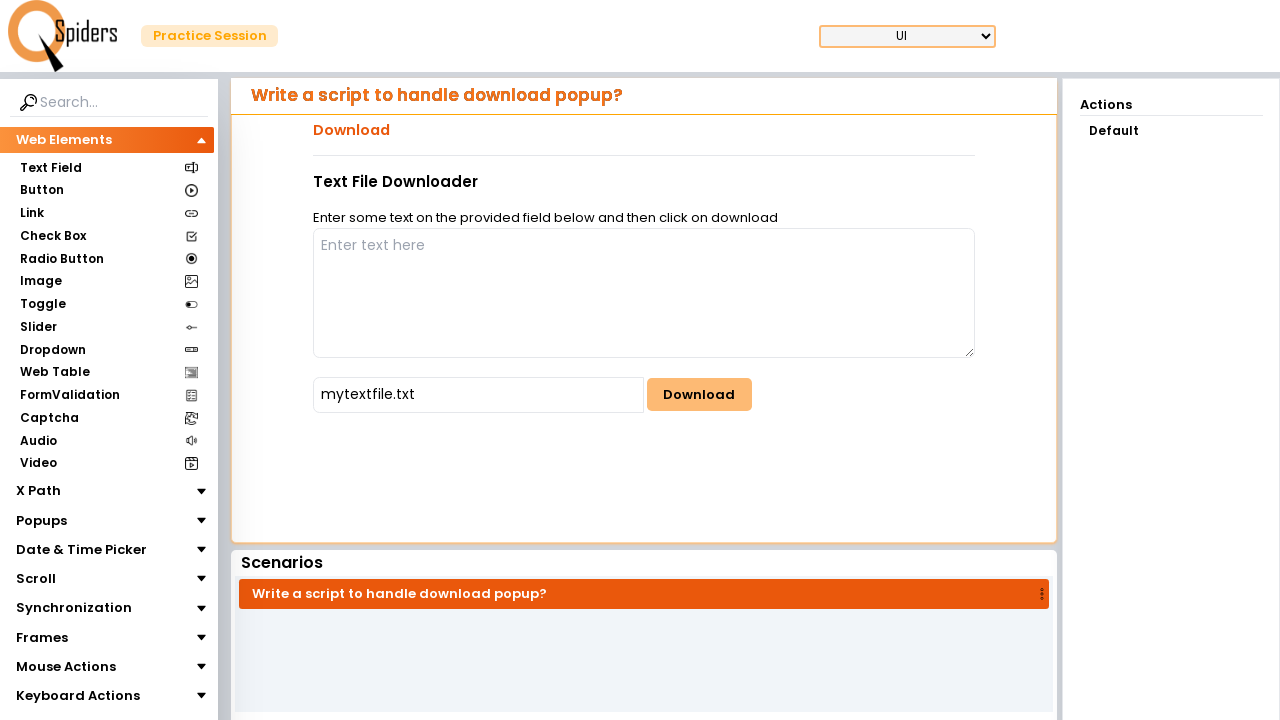

Filled text area with name 'Priya' on #writeArea
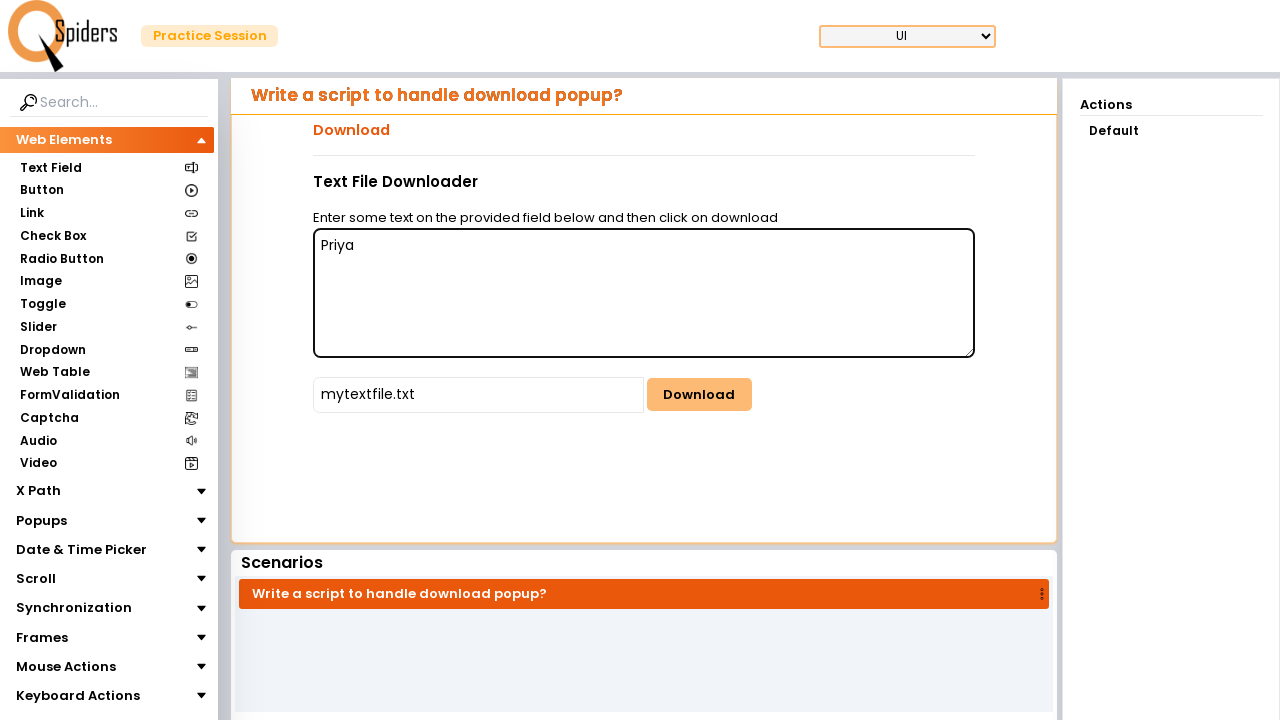

Clicked download button to initiate file download at (699, 395) on #downloadButton
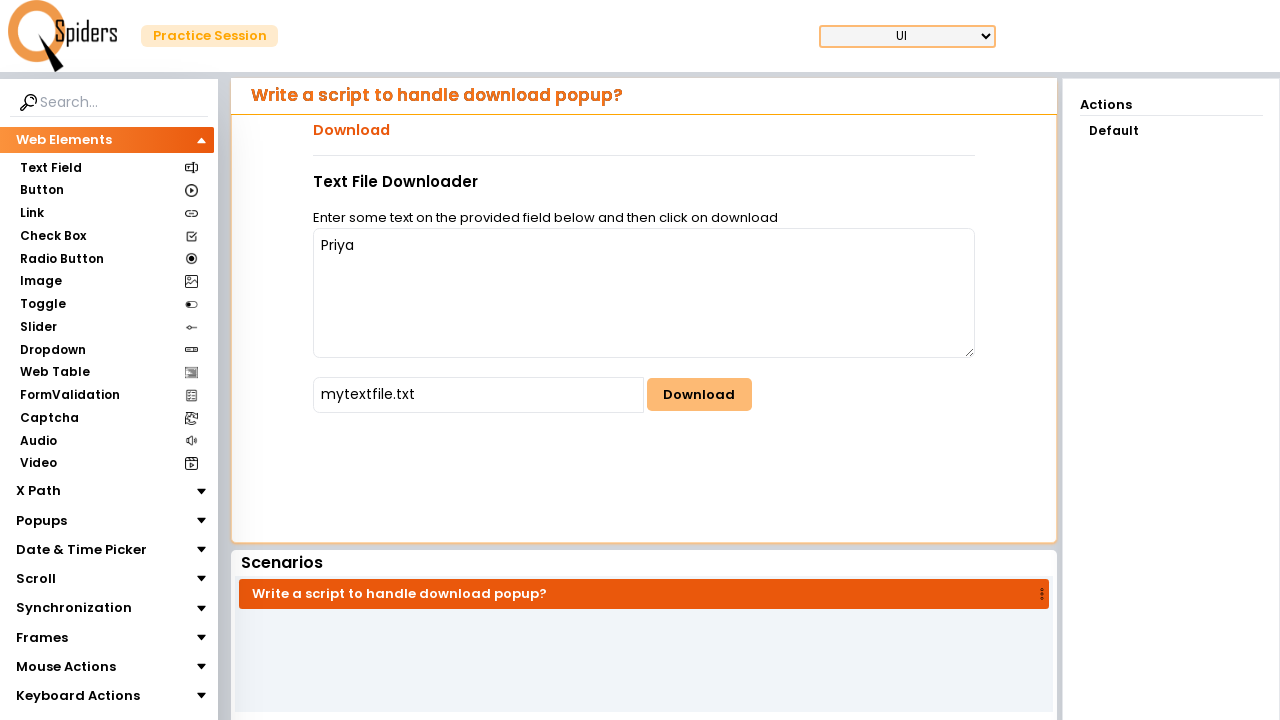

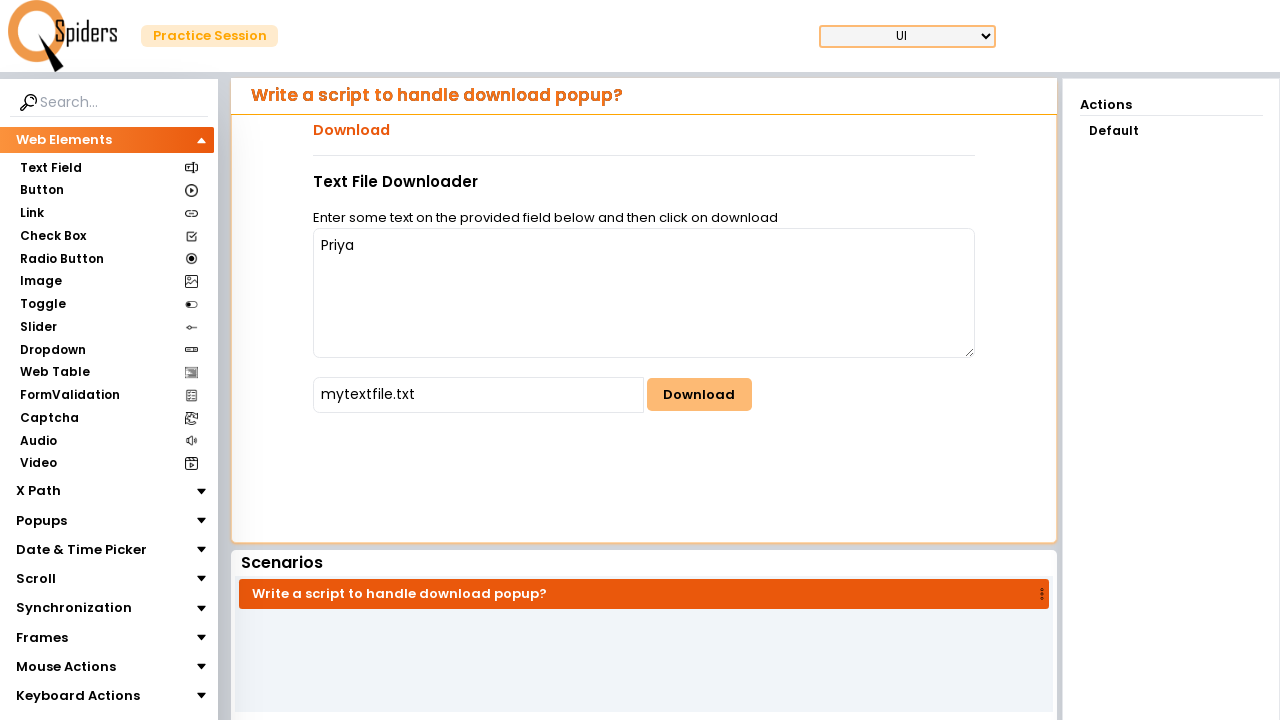